Tests opening a modal dialog and closing it by clicking the close button using JavaScript execution.

Starting URL: https://formy-project.herokuapp.com/modal

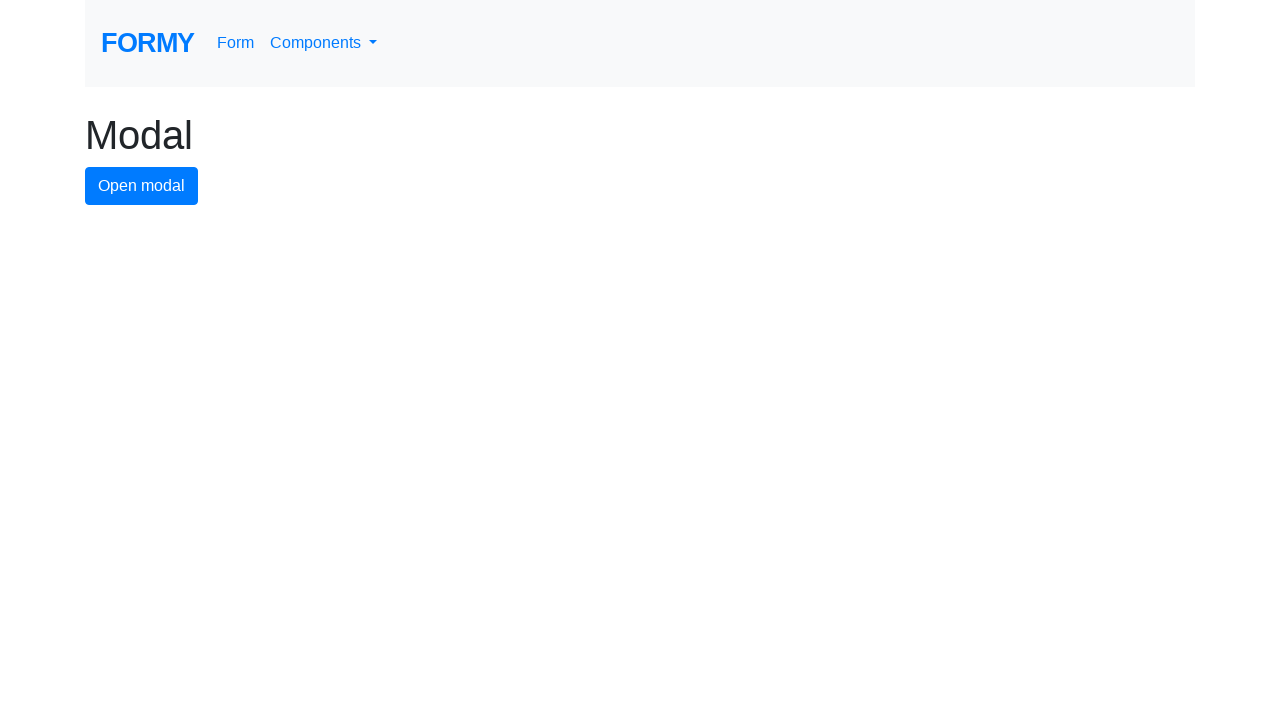

Clicked modal button to open the dialog at (142, 186) on #modal-button
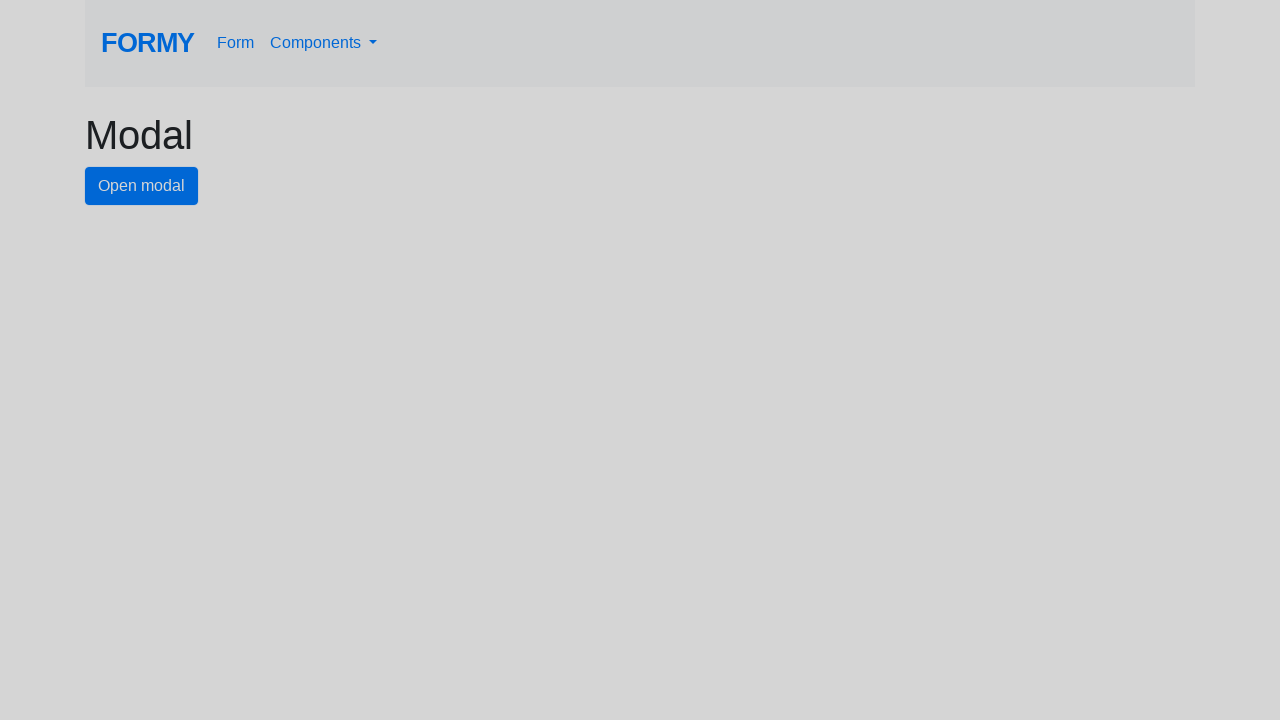

Modal dialog appeared with close button visible
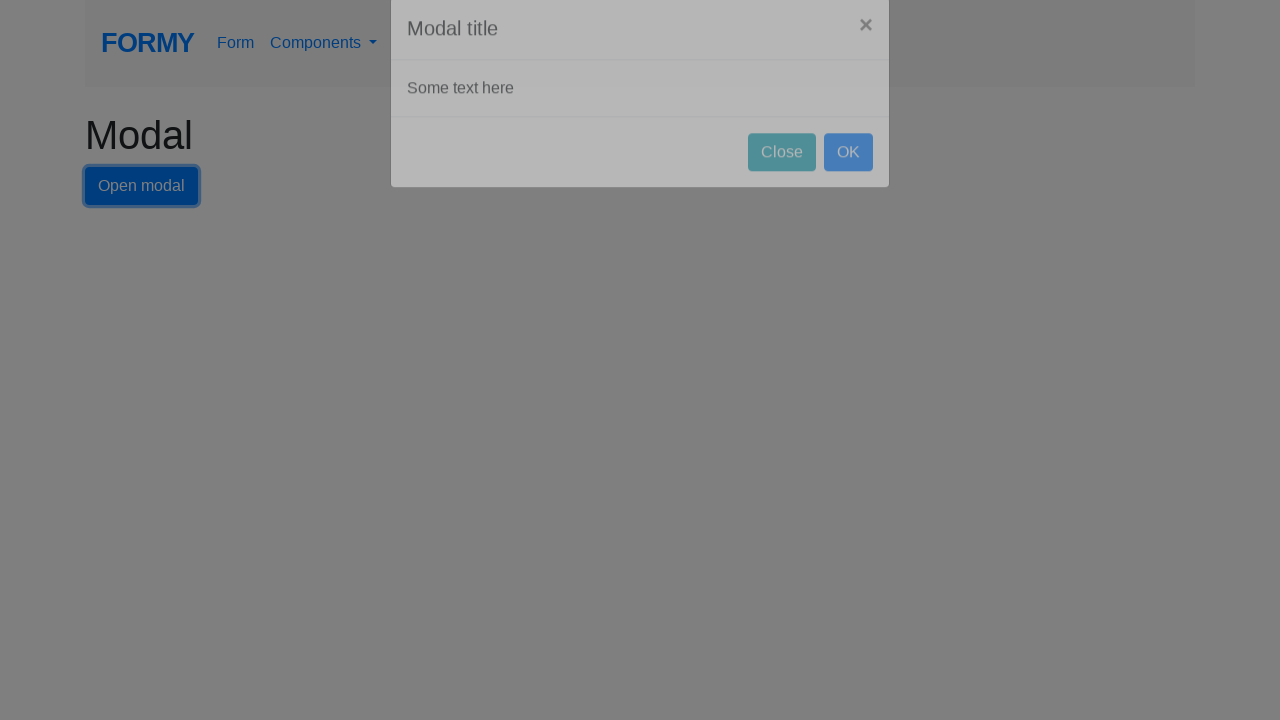

Clicked close button to dismiss the modal dialog at (782, 184) on #close-button
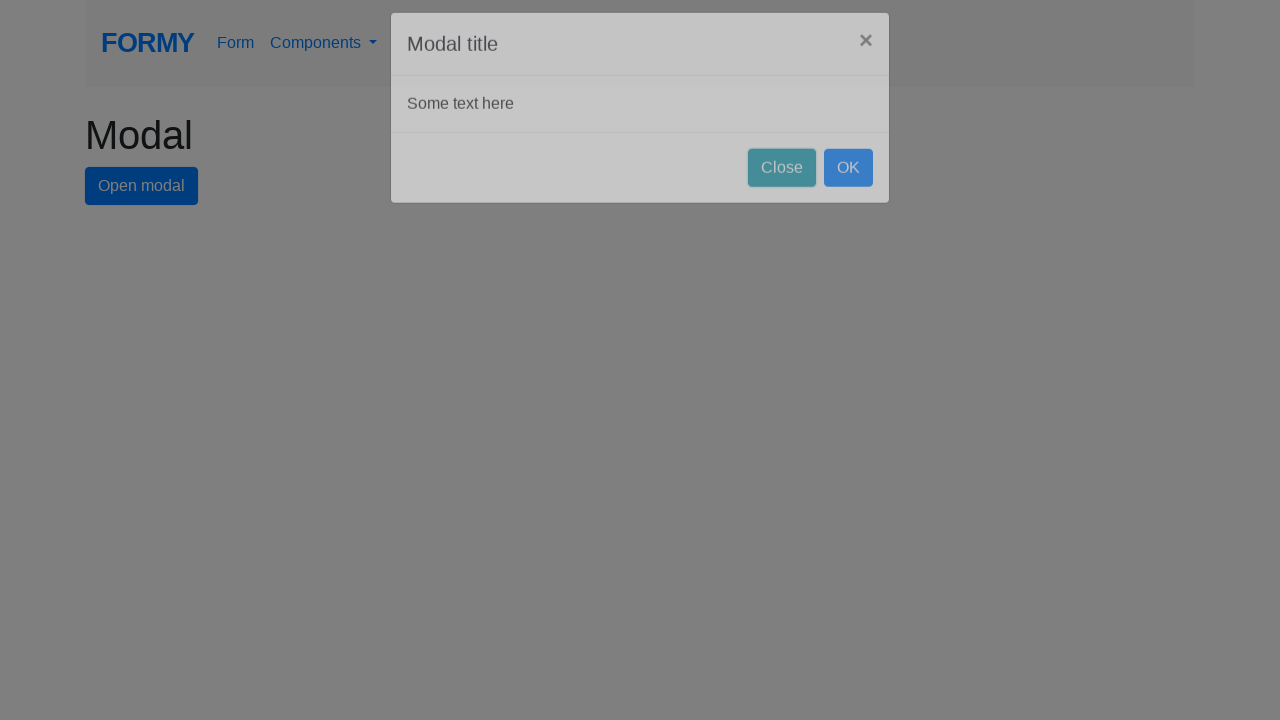

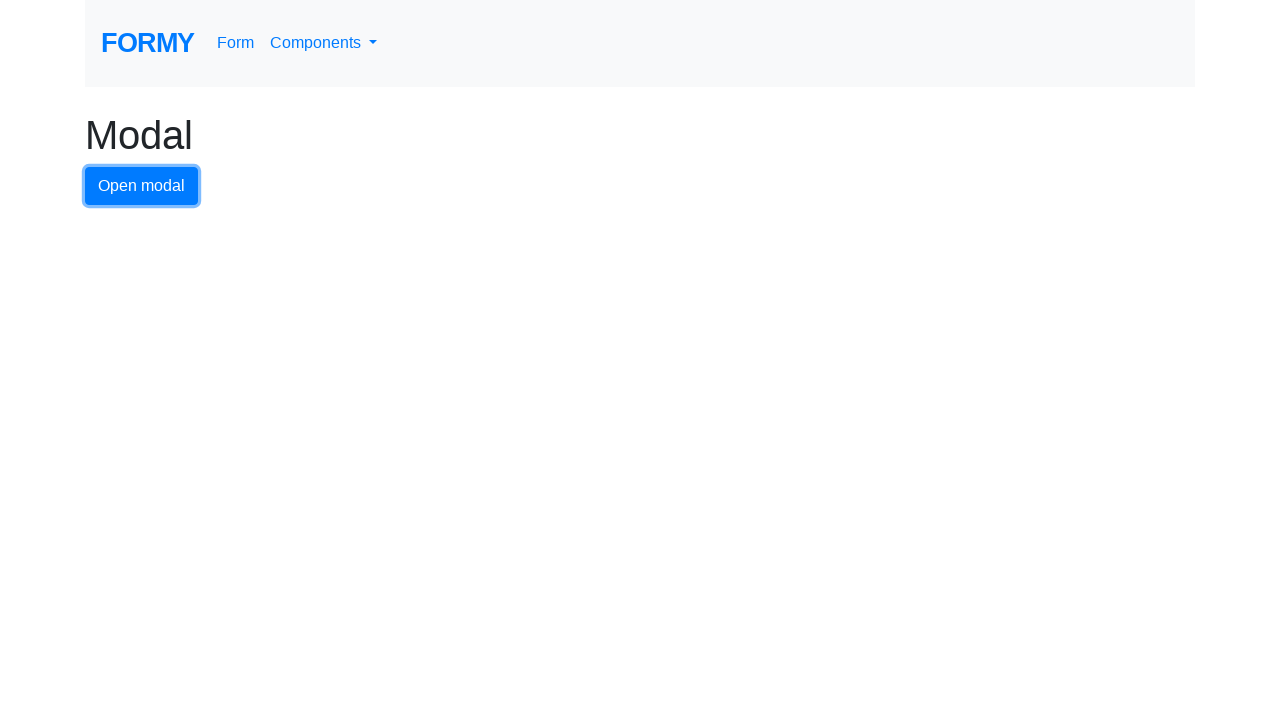